Tests text box by entering multi-line text and then clearing it using keyboard shortcuts

Starting URL: https://demoqa.com/text-box

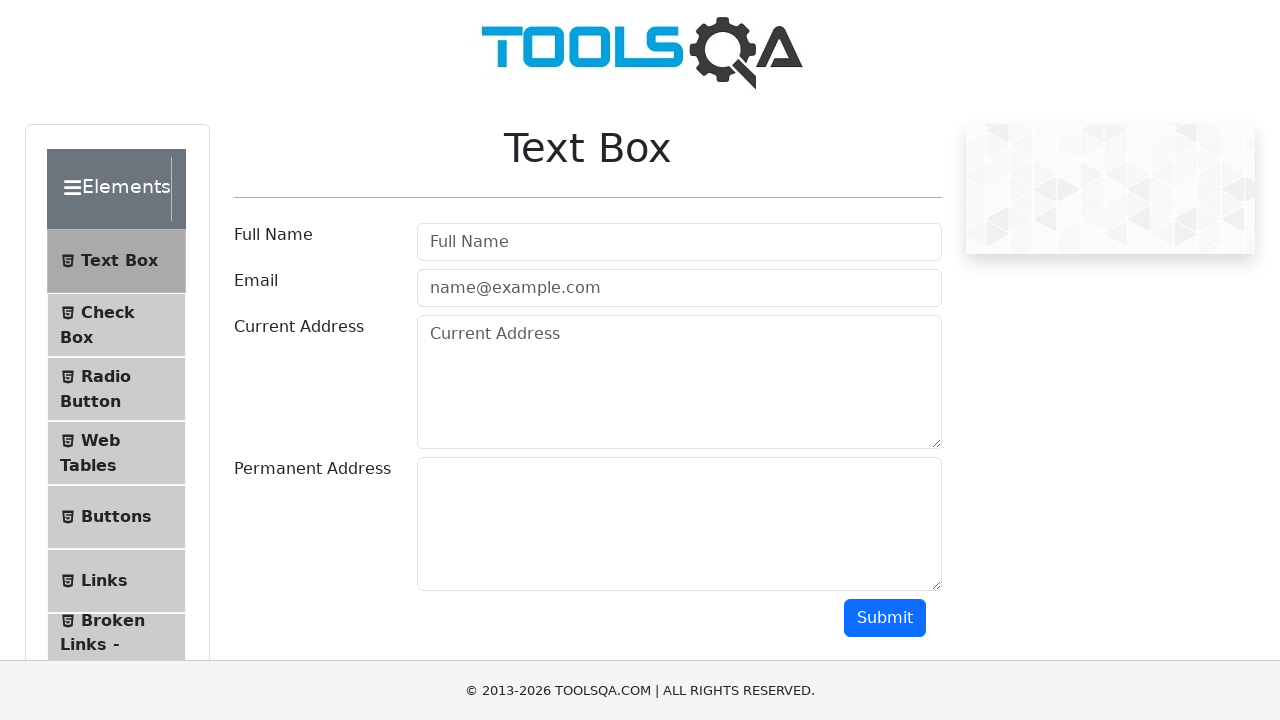

Filled current address field with 'Gujarat' on #currentAddress
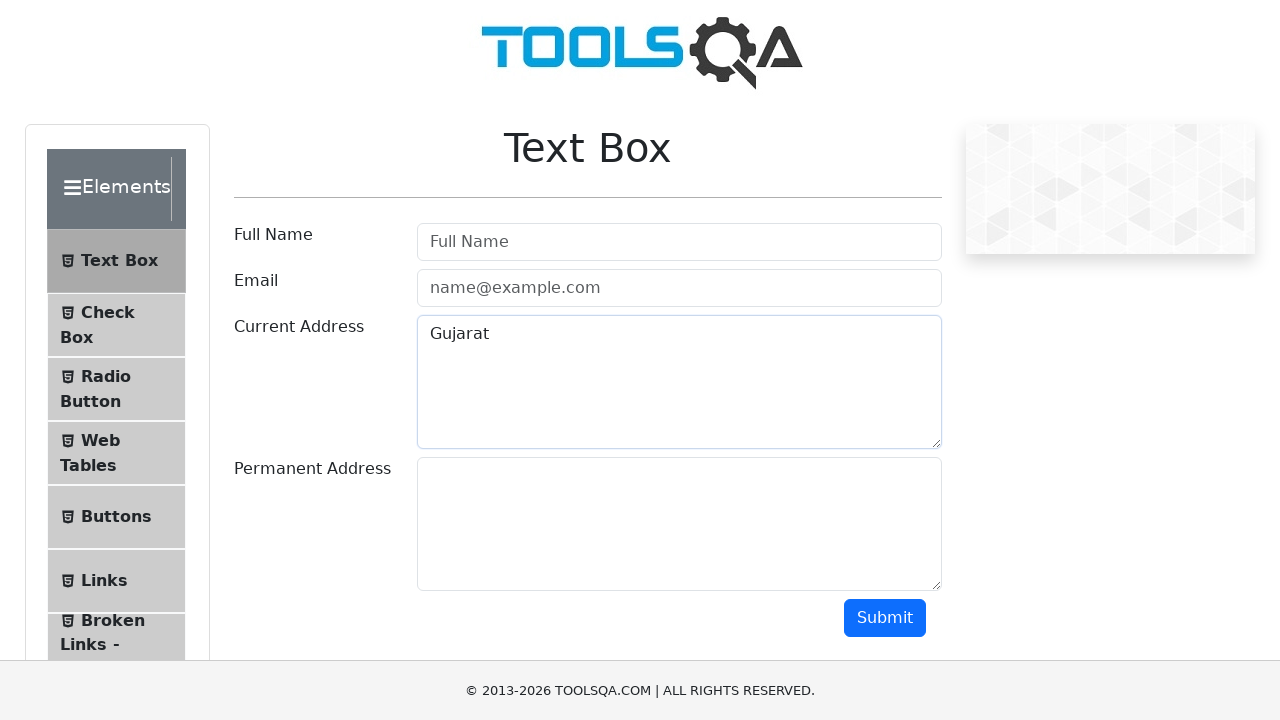

Retrieved current text from address field
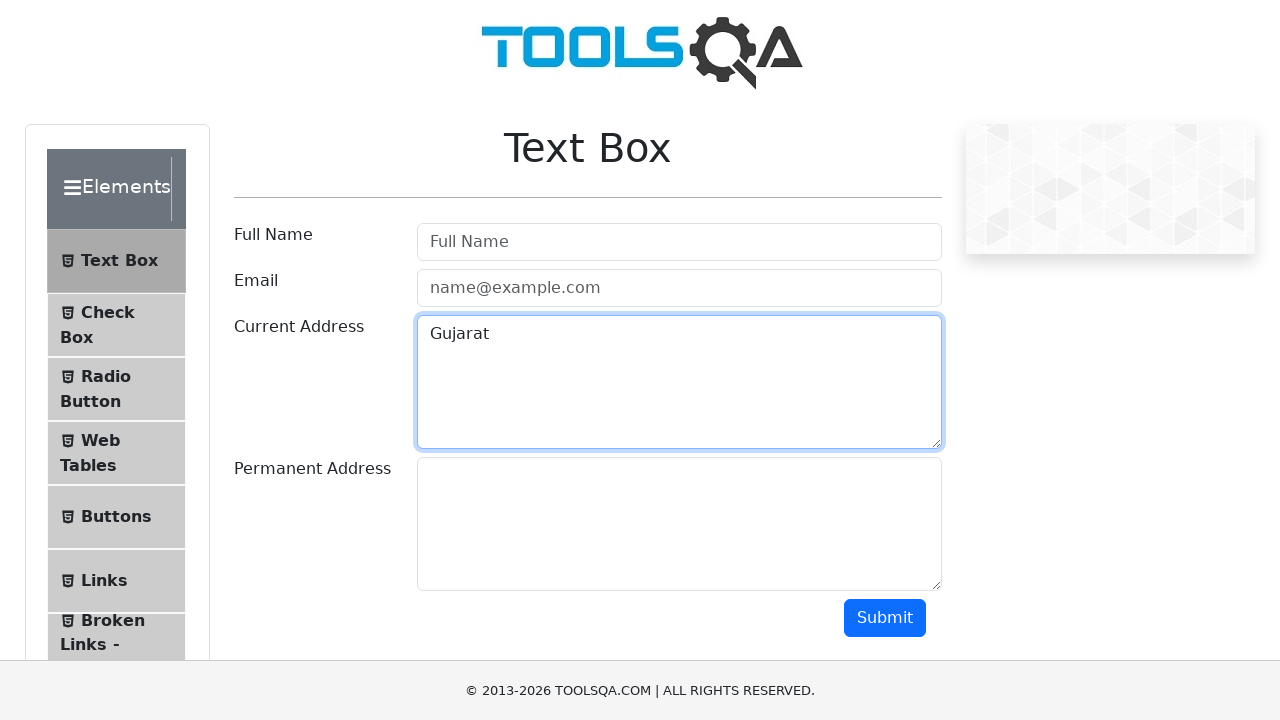

Appended 'India' on a new line to the address field on #currentAddress
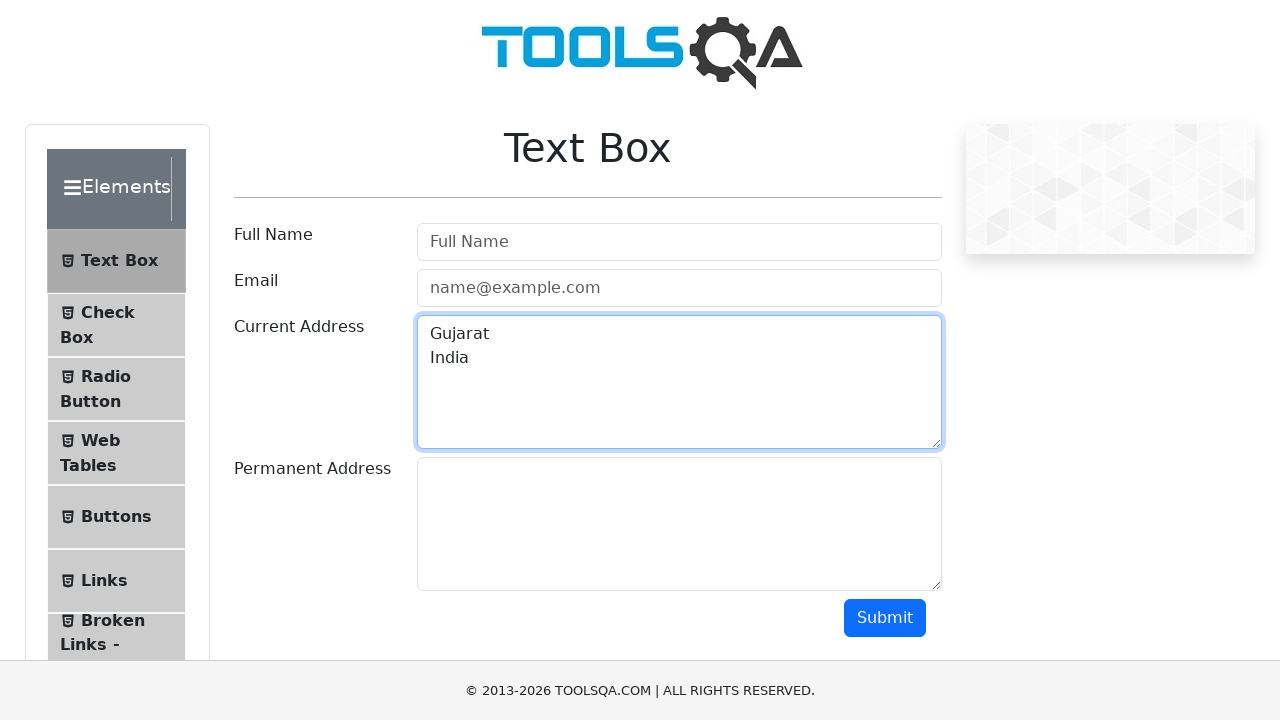

Clicked on the address field to focus it at (679, 382) on #currentAddress
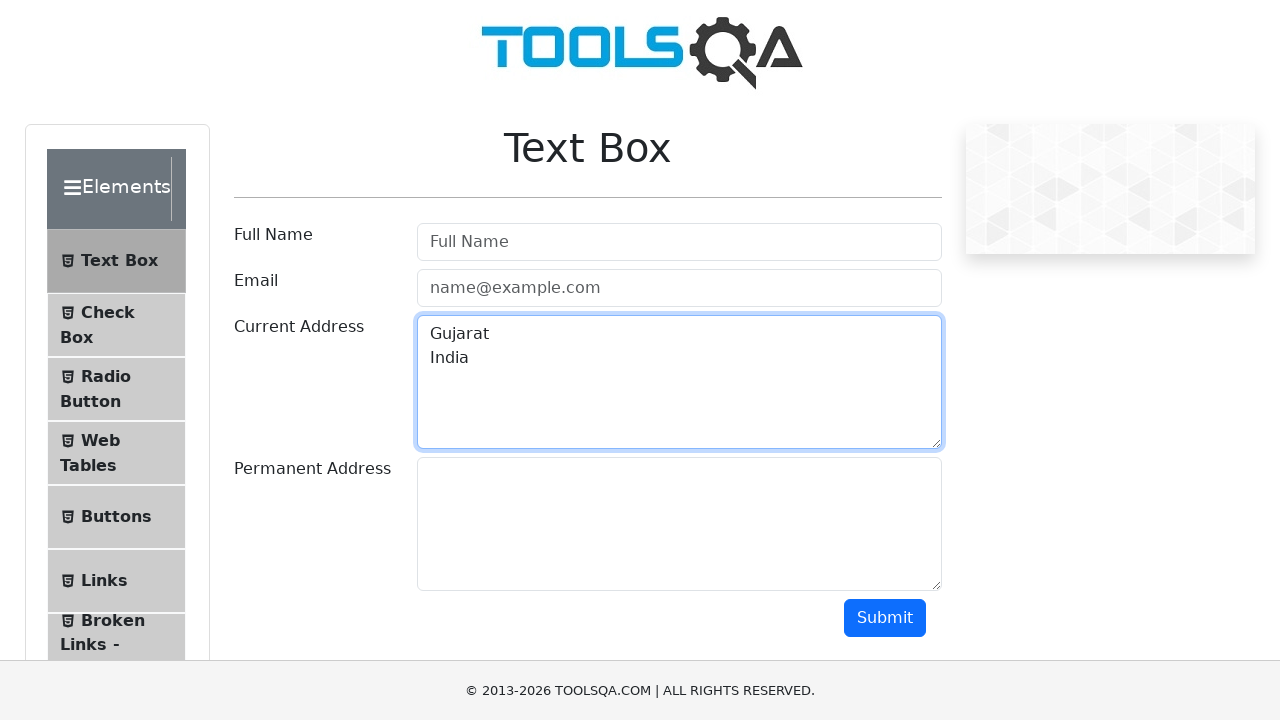

Selected all text in the address field using Ctrl+A
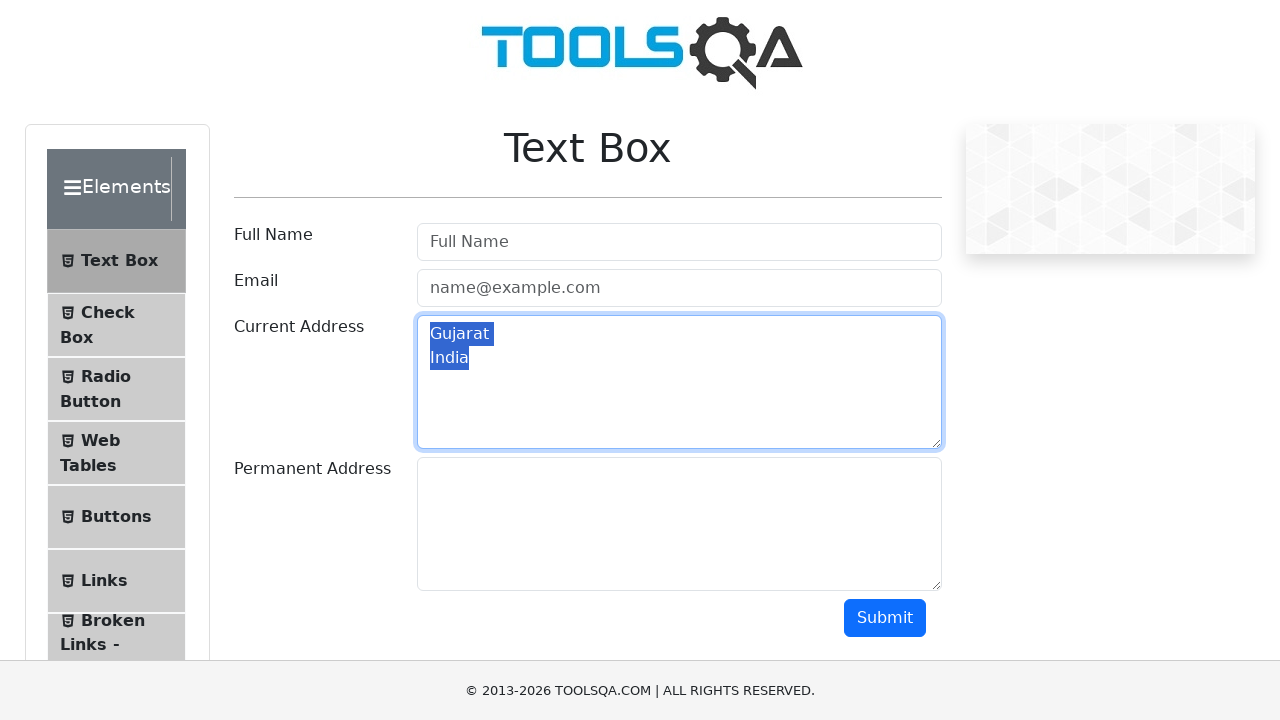

Deleted all selected text from the address field
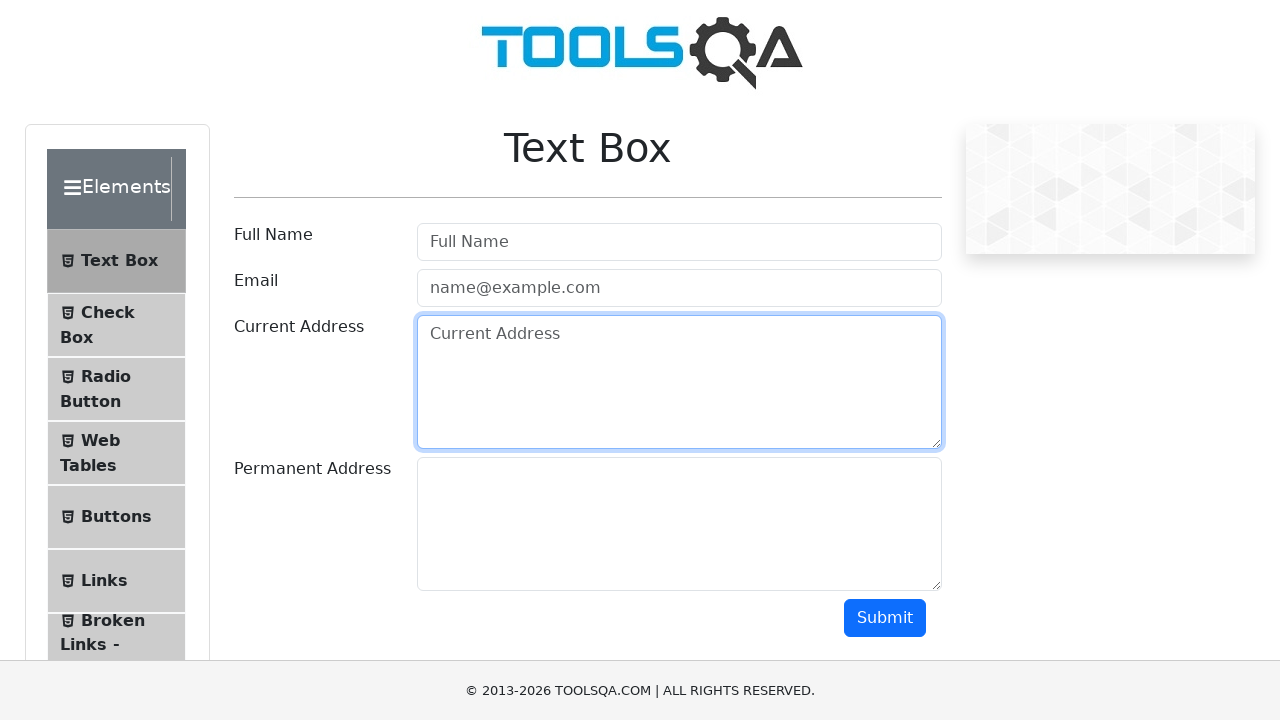

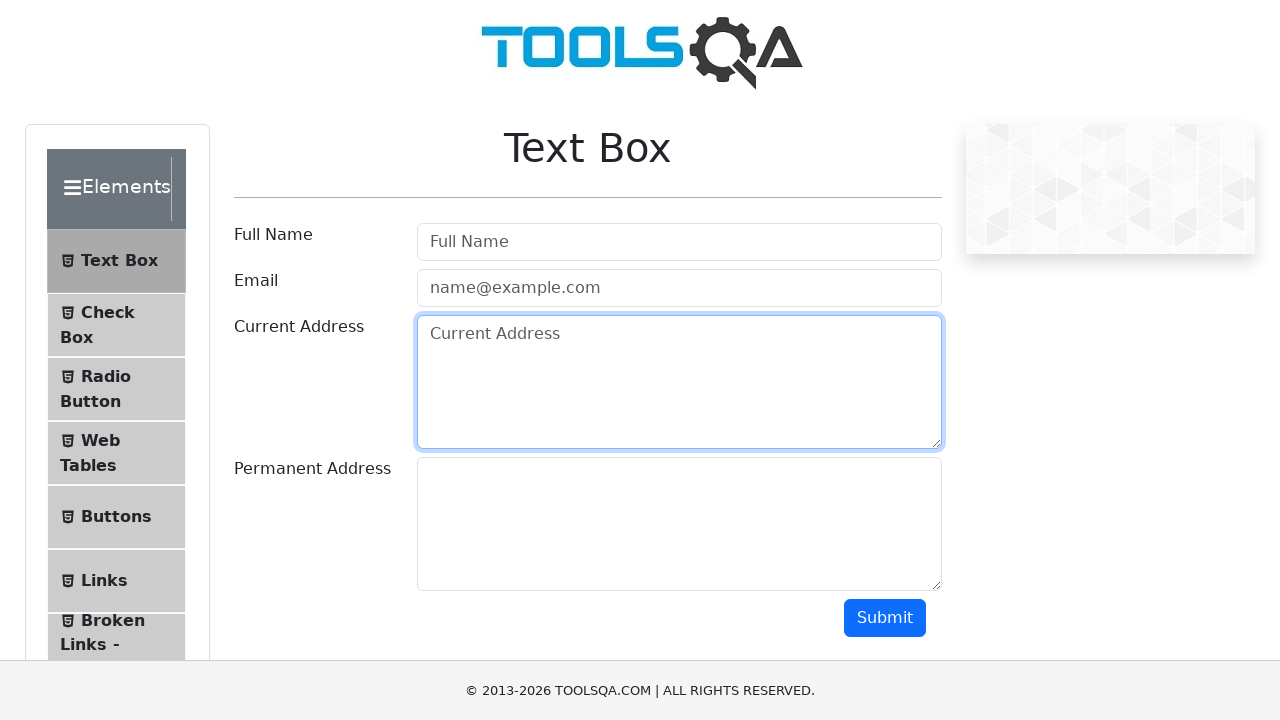